Tests drag and drop functionality on jQueryUI demo page by dragging an element onto a droppable target within an iframe and verifying the text changes after the drop action.

Starting URL: https://jqueryui.com/droppable/

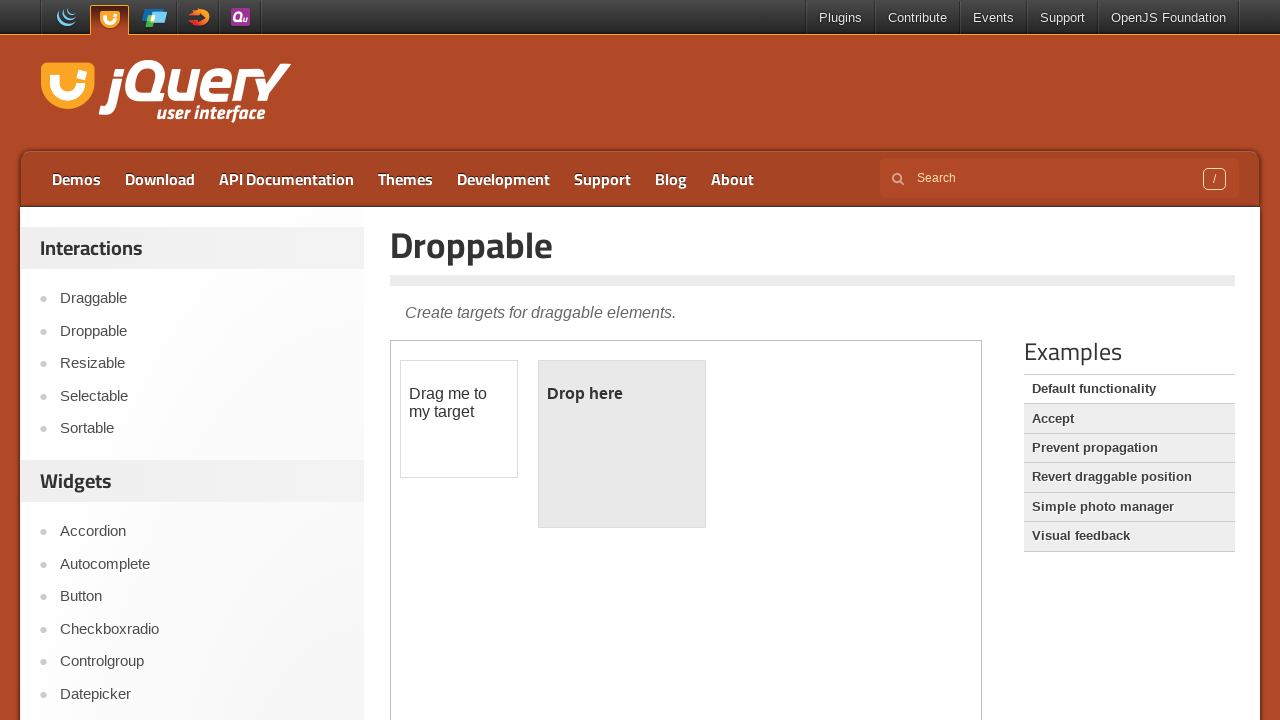

Located demo iframe containing drag and drop elements
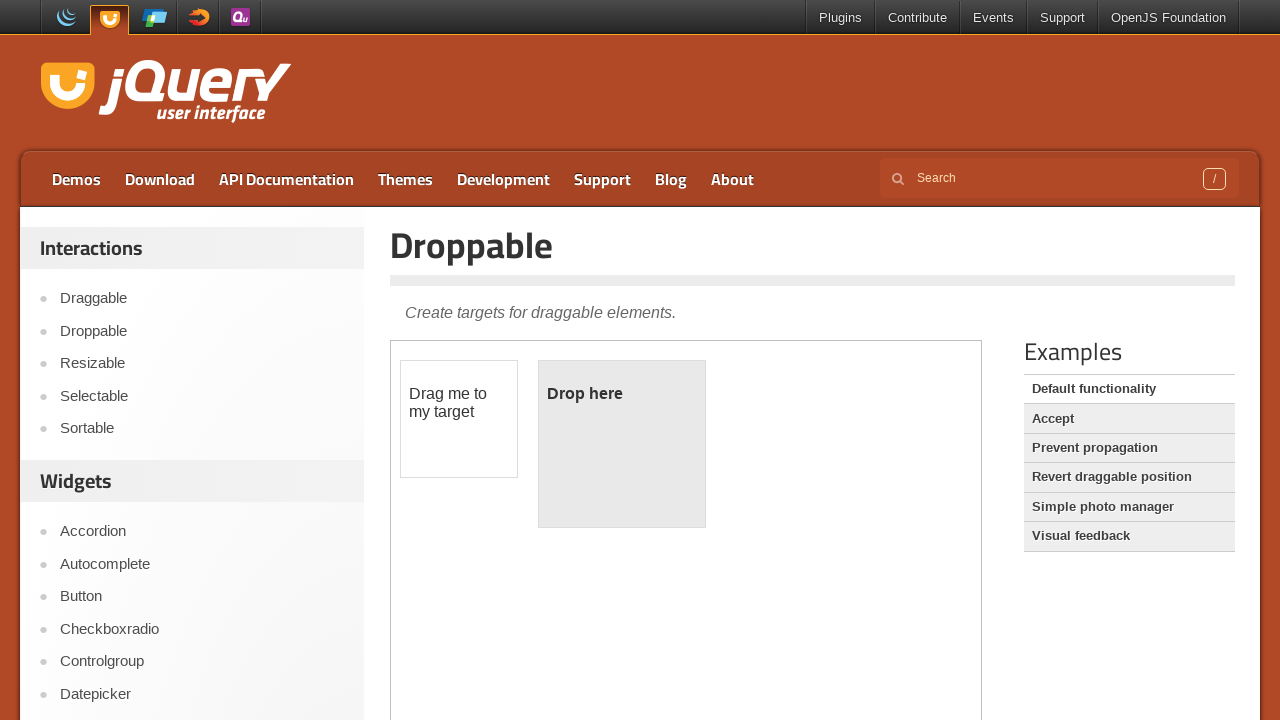

Located draggable source element
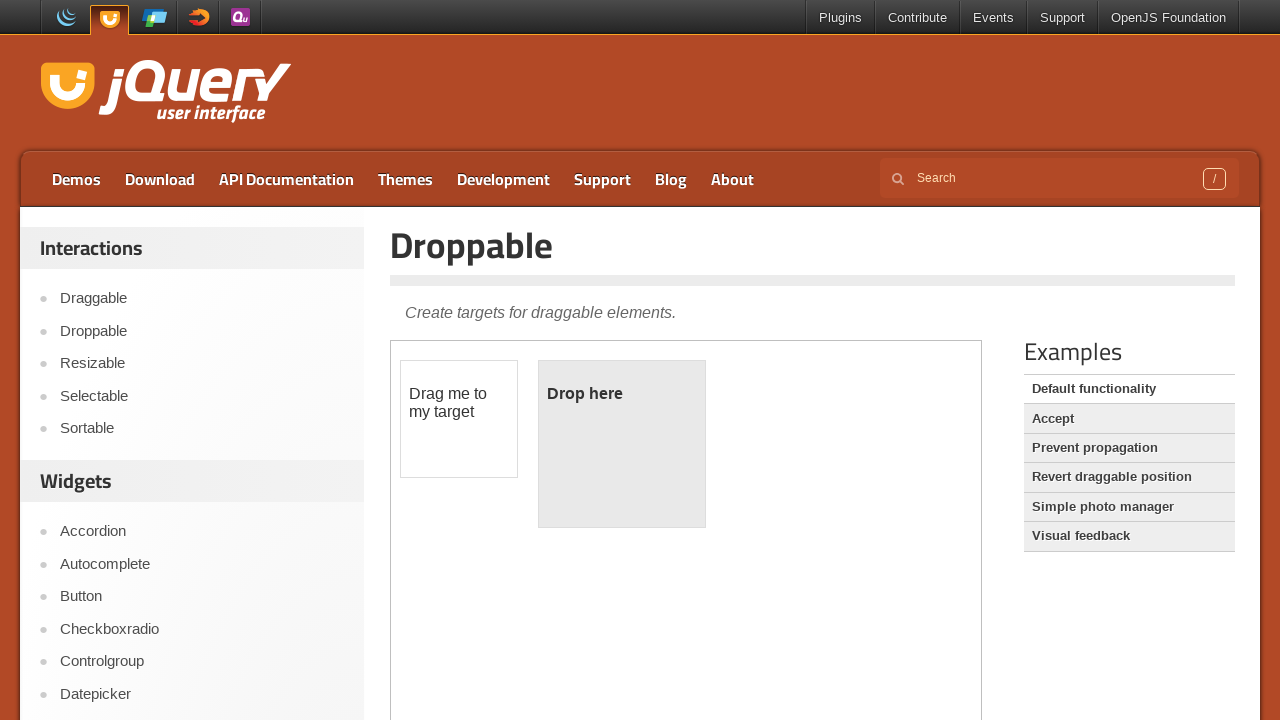

Located droppable destination element
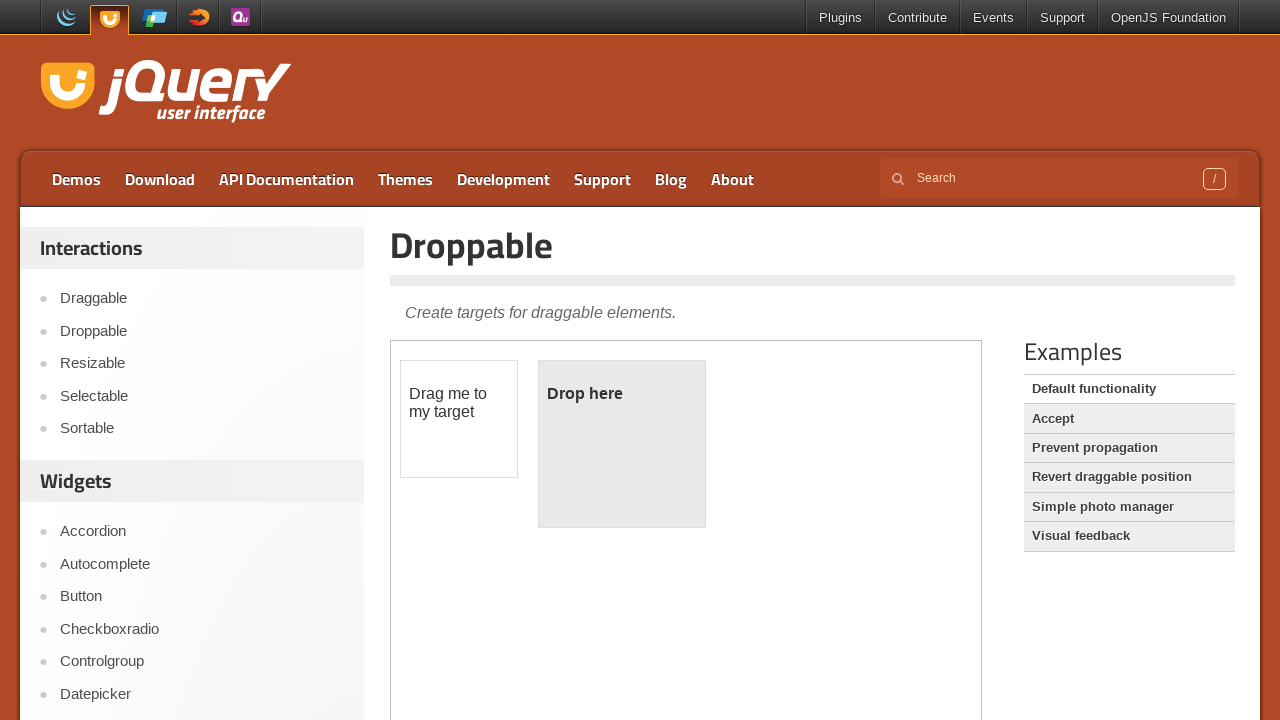

Retrieved text before drop: '
	Drop here
'
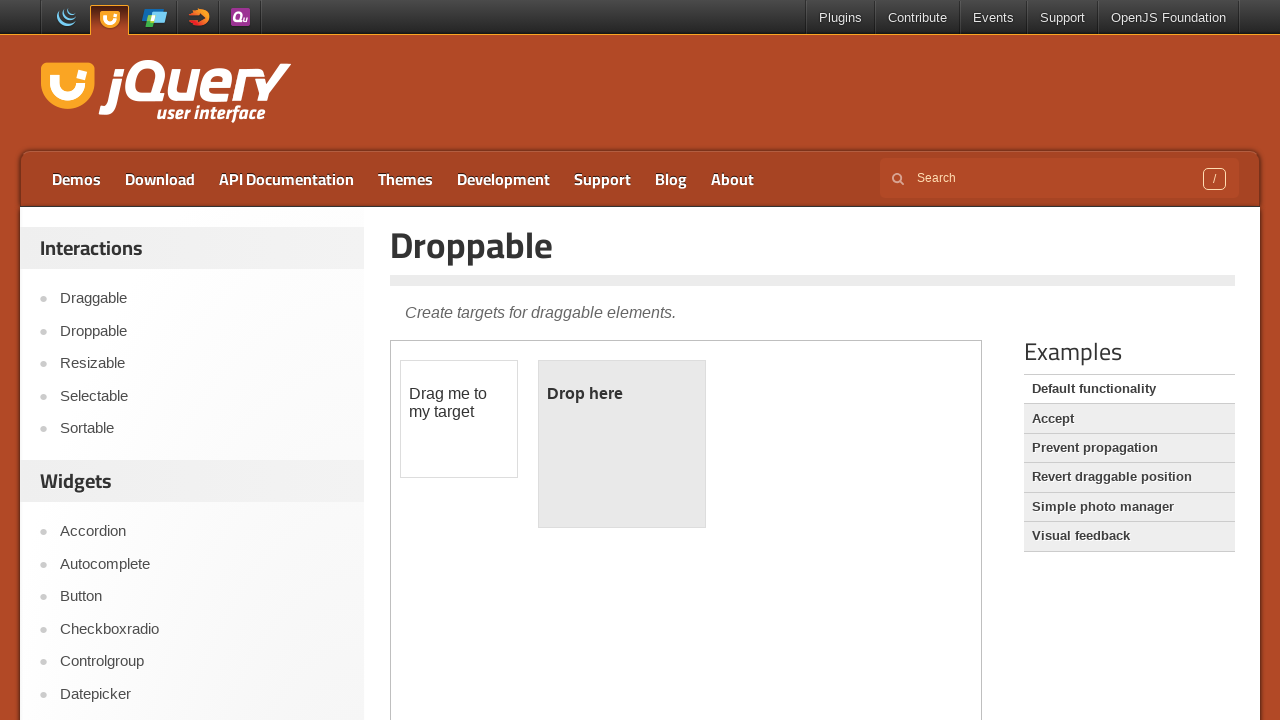

Performed drag and drop action from source to destination element at (622, 444)
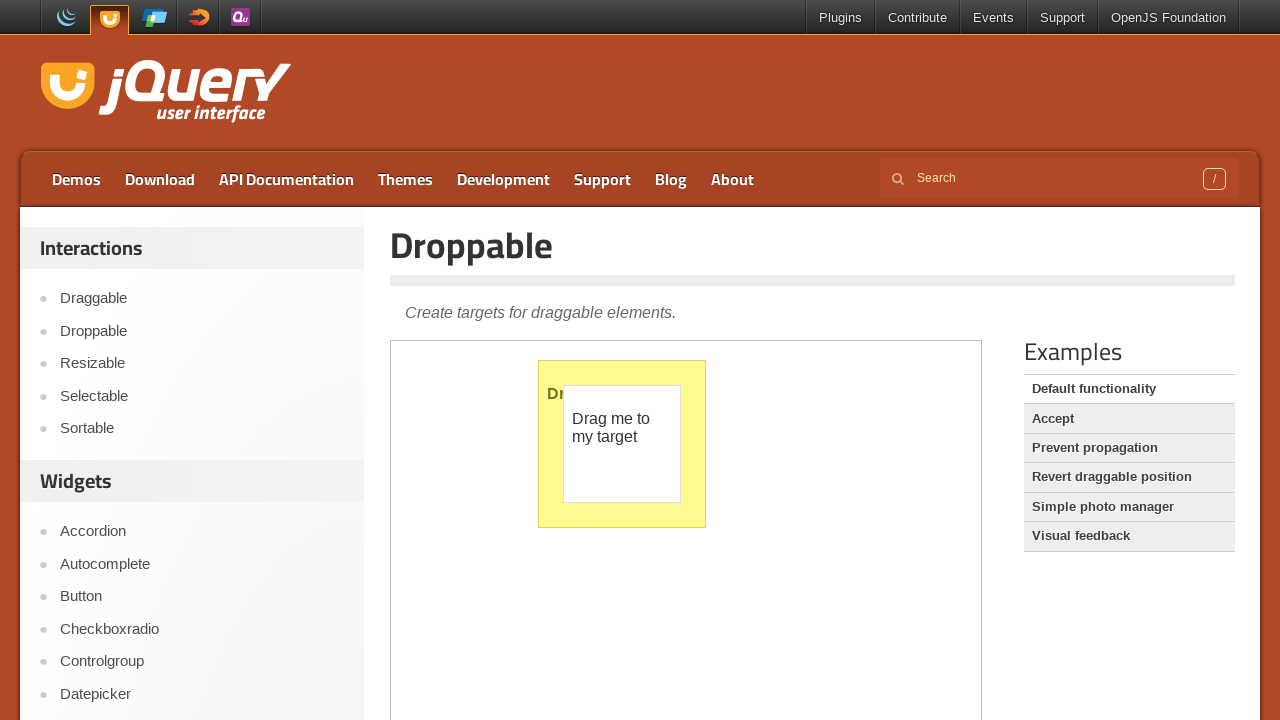

Retrieved text after drop: '
	Dropped!
'
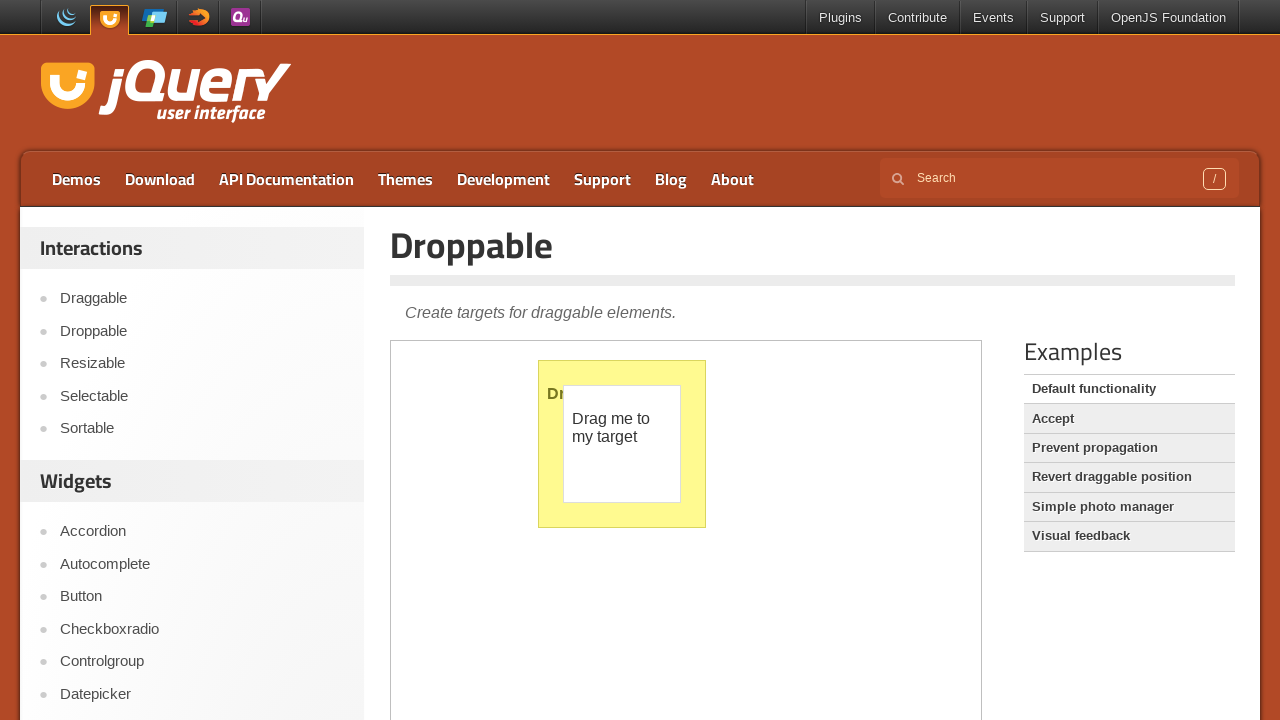

Verified that drag and drop successfully changed the target element text
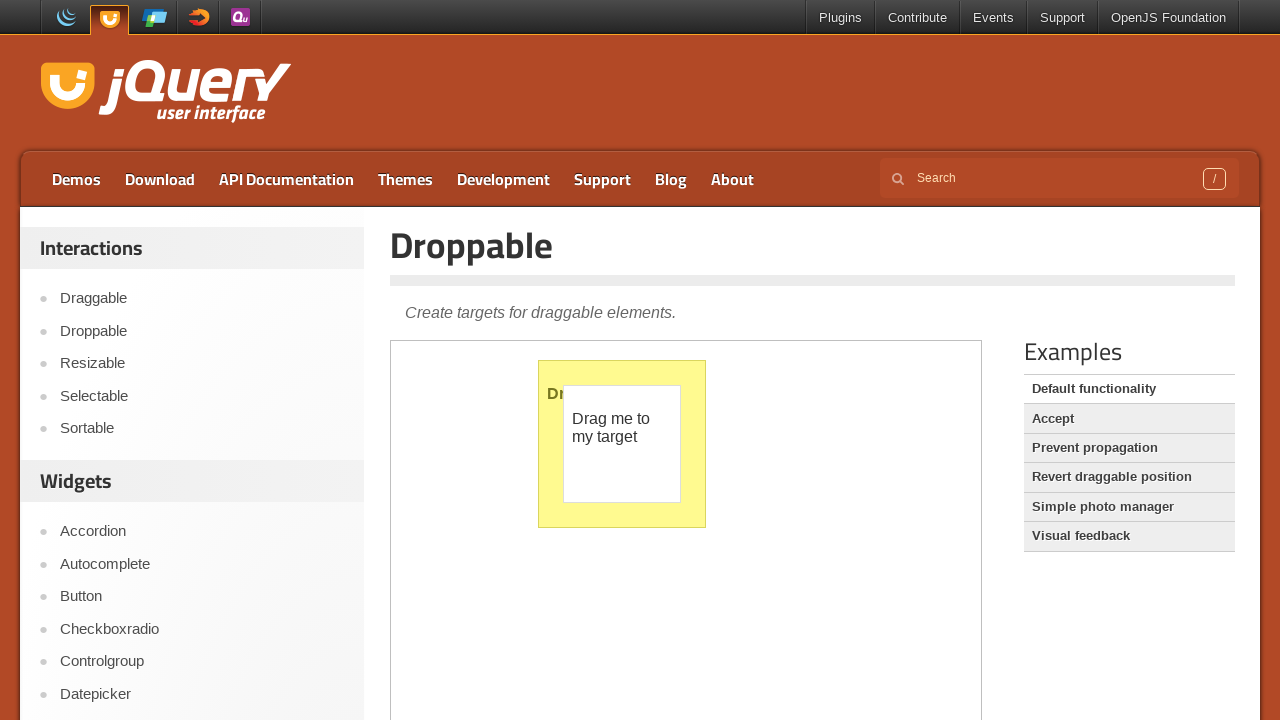

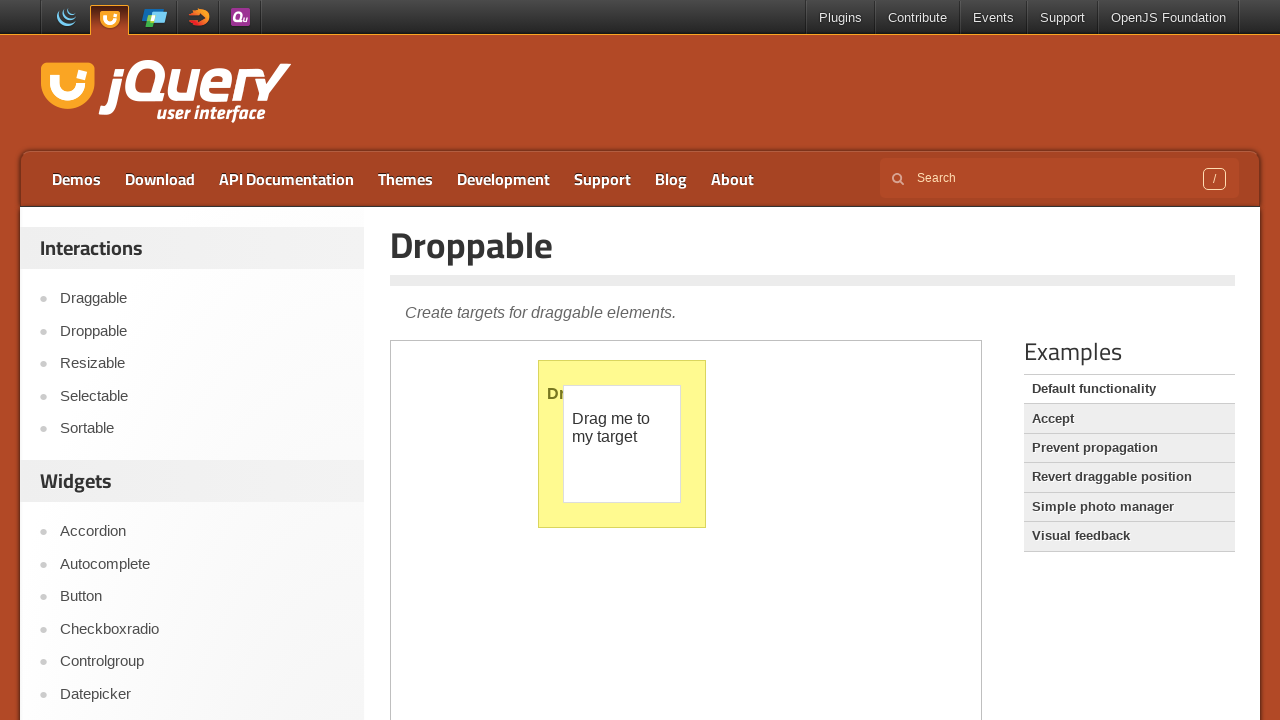